Navigates to RedBus website and verifies the page title

Starting URL: https://www.redbus.in

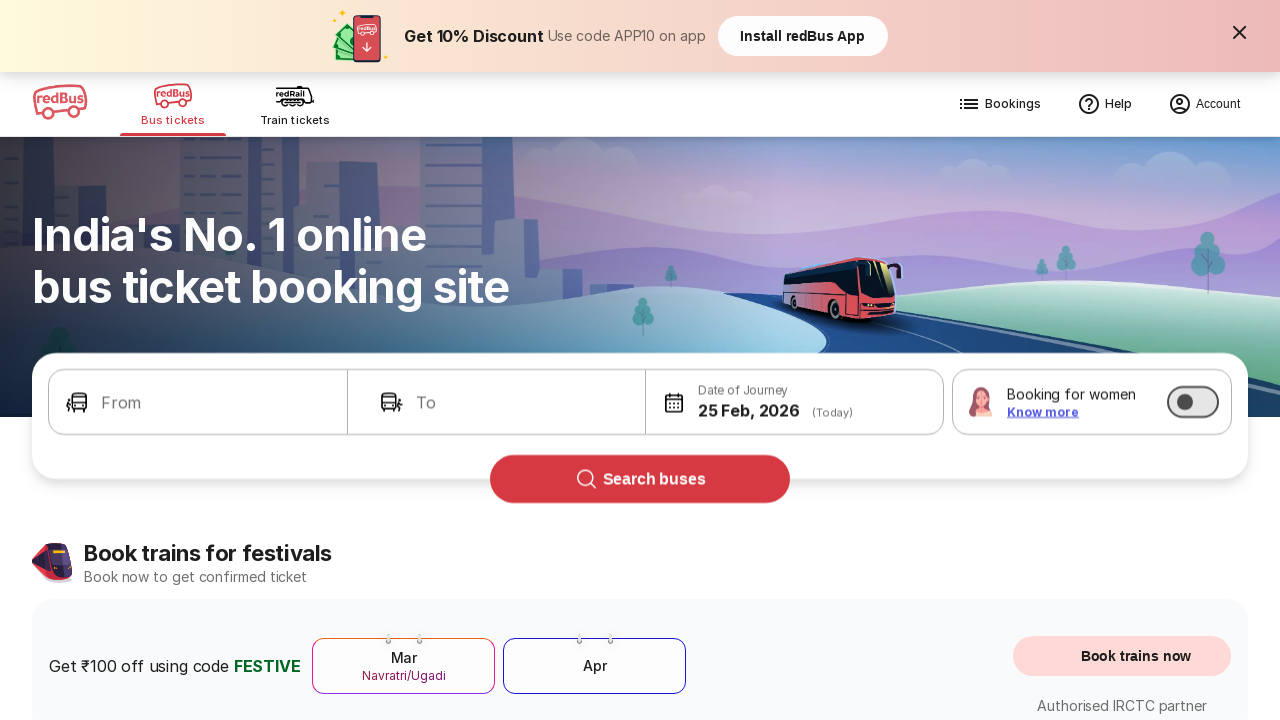

Waited for page to reach networkidle load state
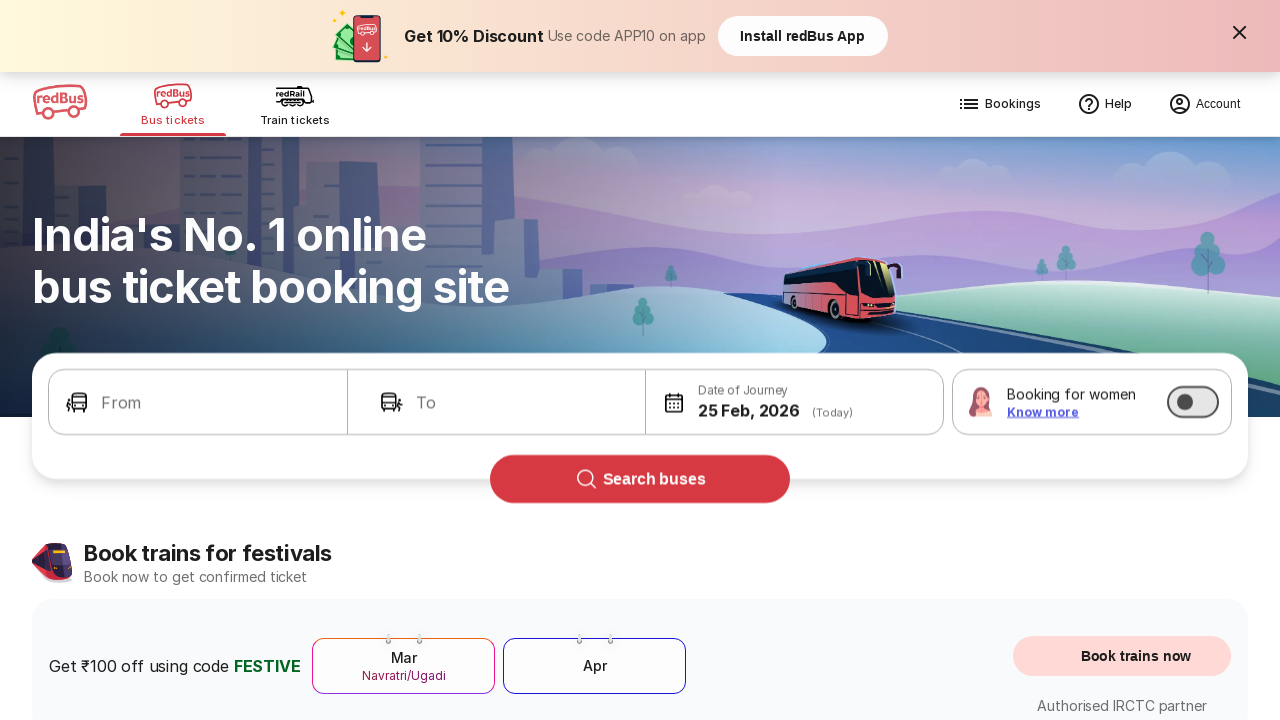

Retrieved page title: Bus Booking Online and Train Tickets at Lowest Price - redBus
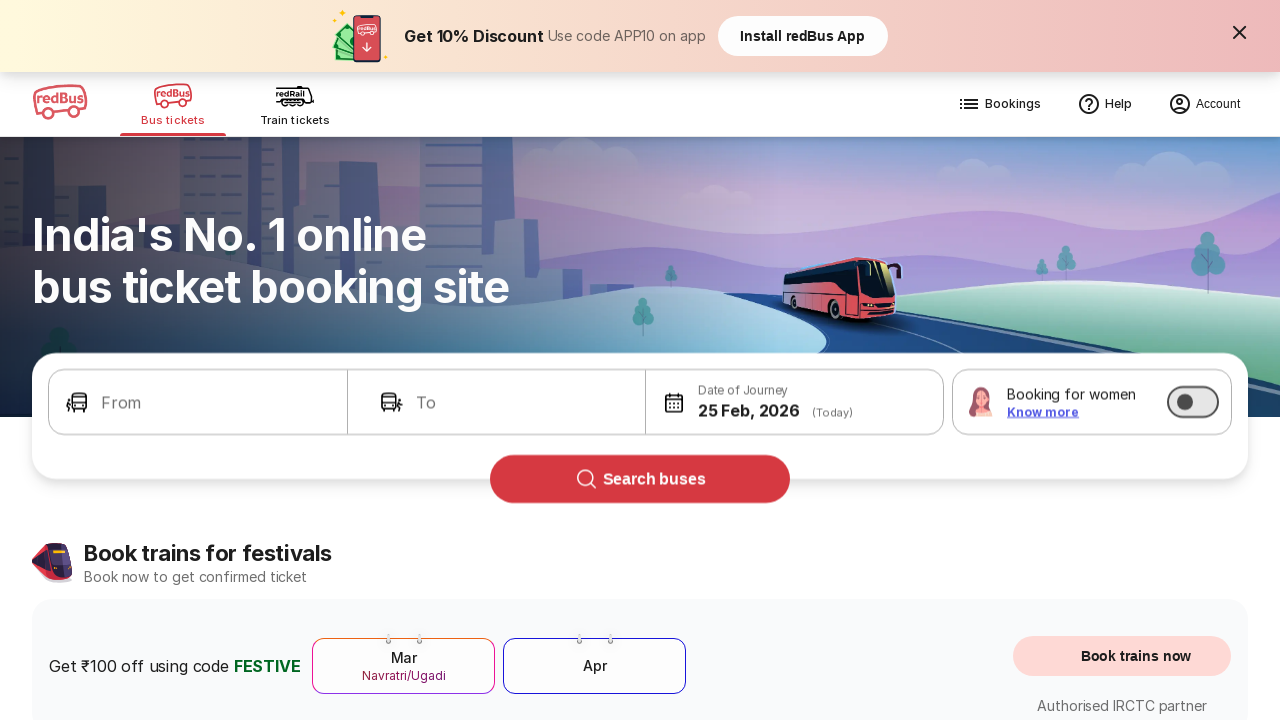

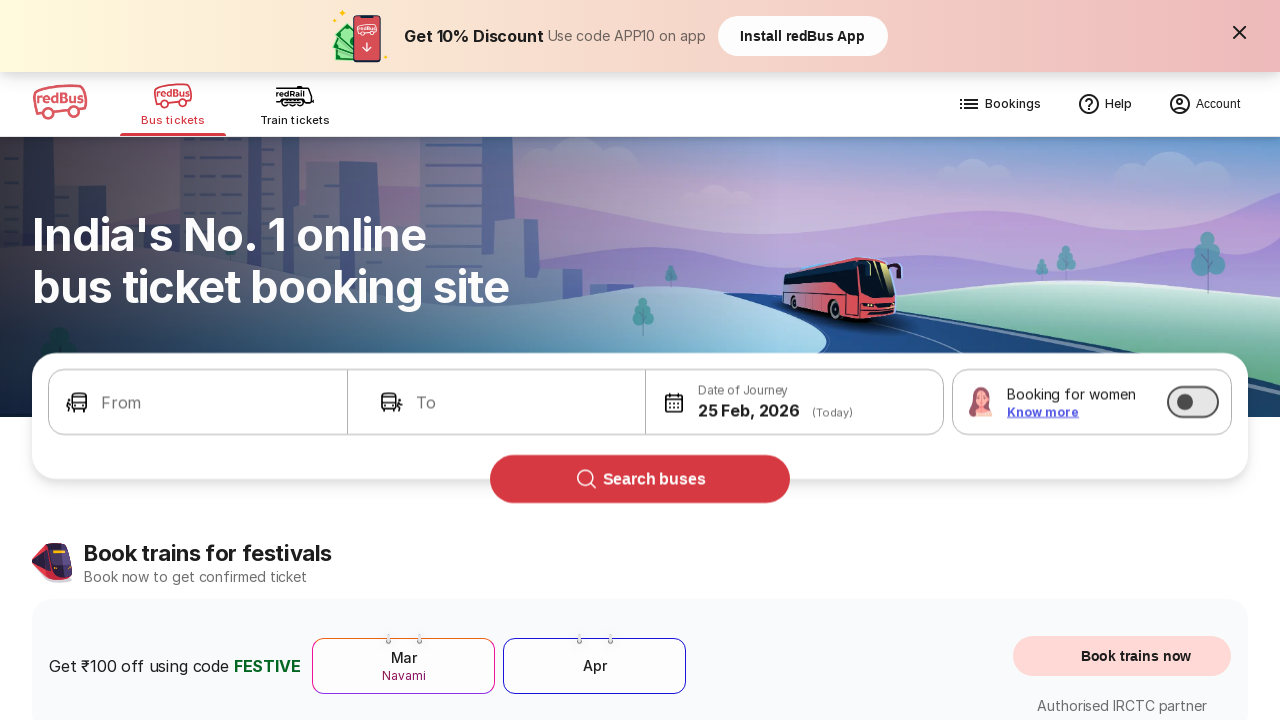